Tests the Playwright documentation site by verifying the homepage title contains "Playwright", then clicking on a navigation link and verifying it navigates to the Installation page.

Starting URL: https://playwright.dev

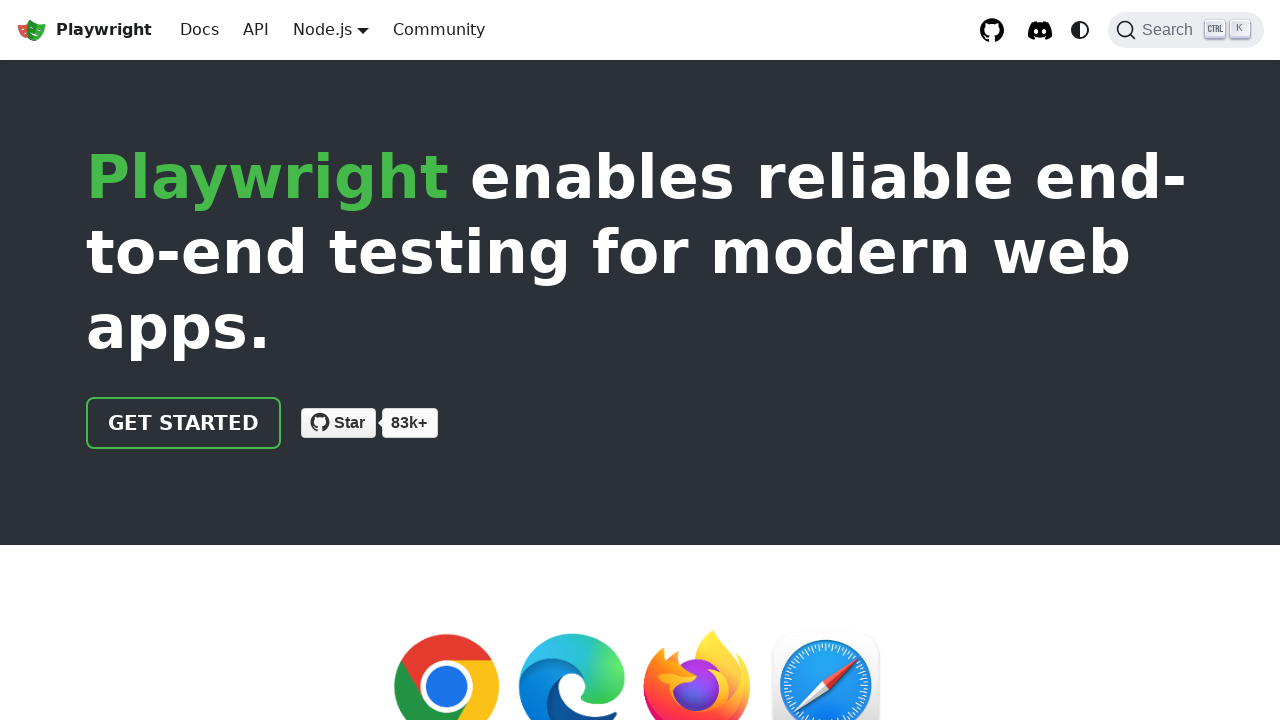

Verified homepage title contains 'Playwright'
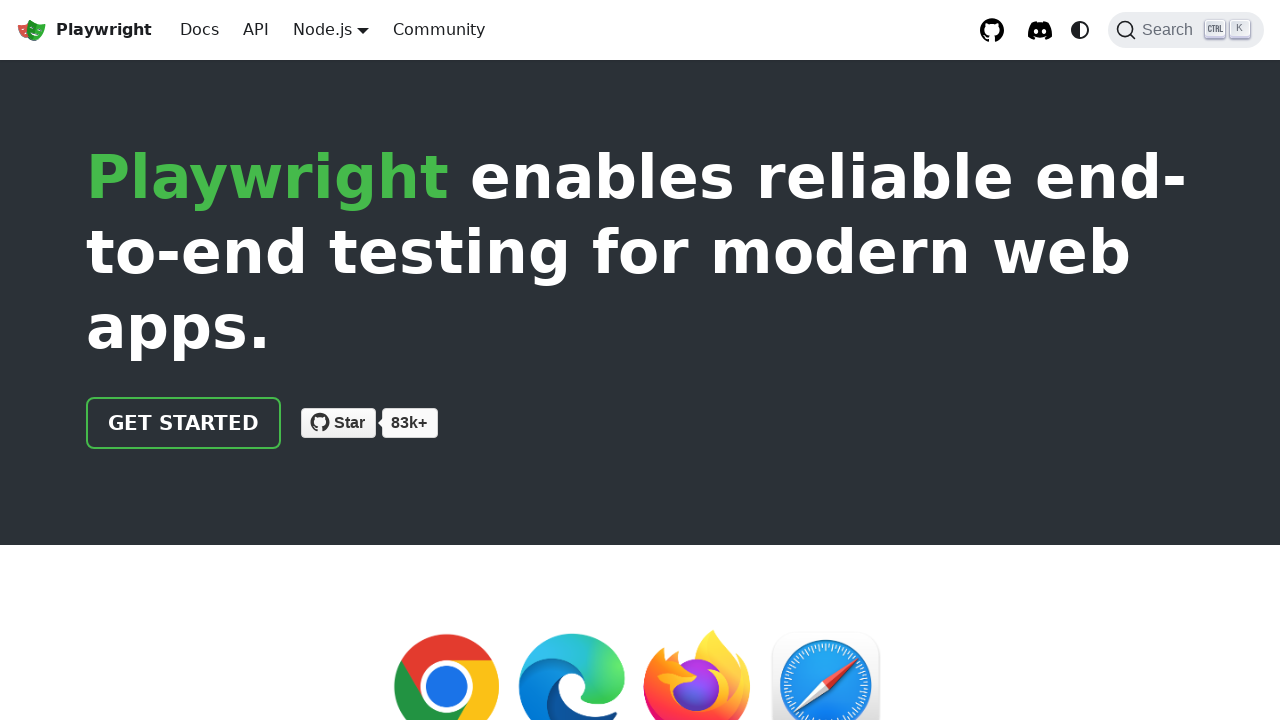

Clicked navigation link to Installation page at (184, 423) on xpath=//html/body/div/div[2]/header/div/div/a
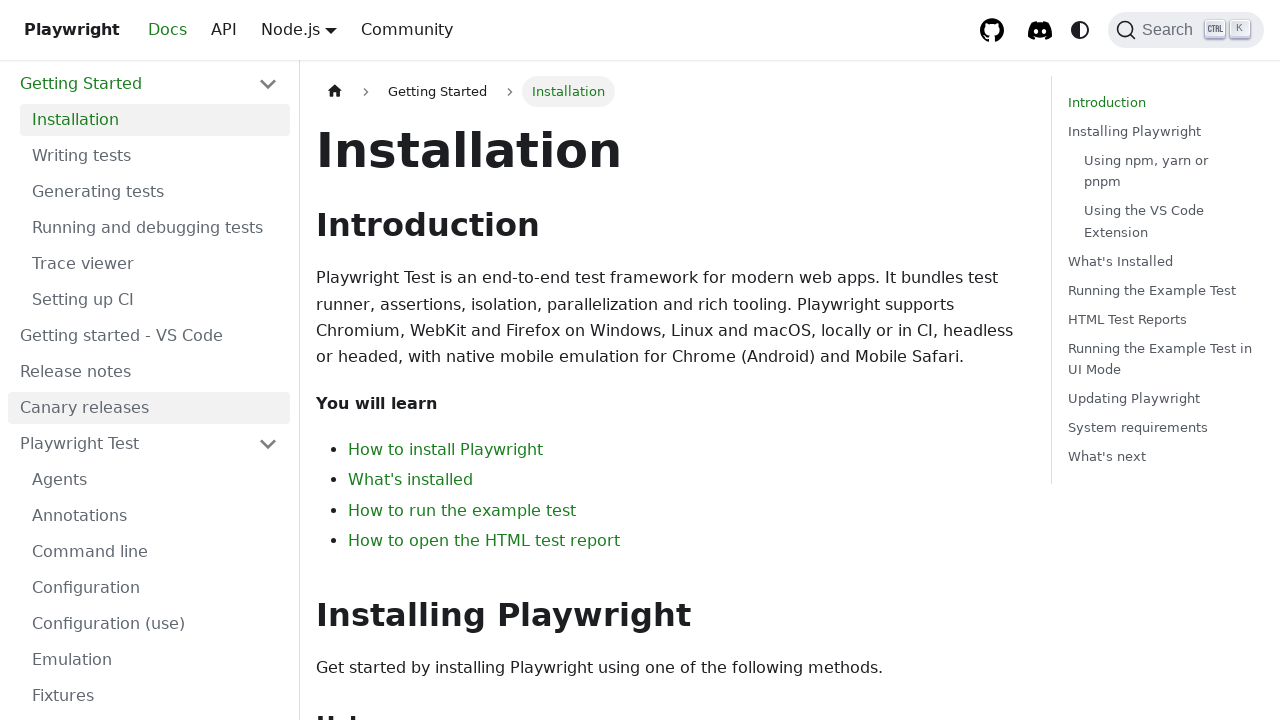

Verified navigation to Installation page title
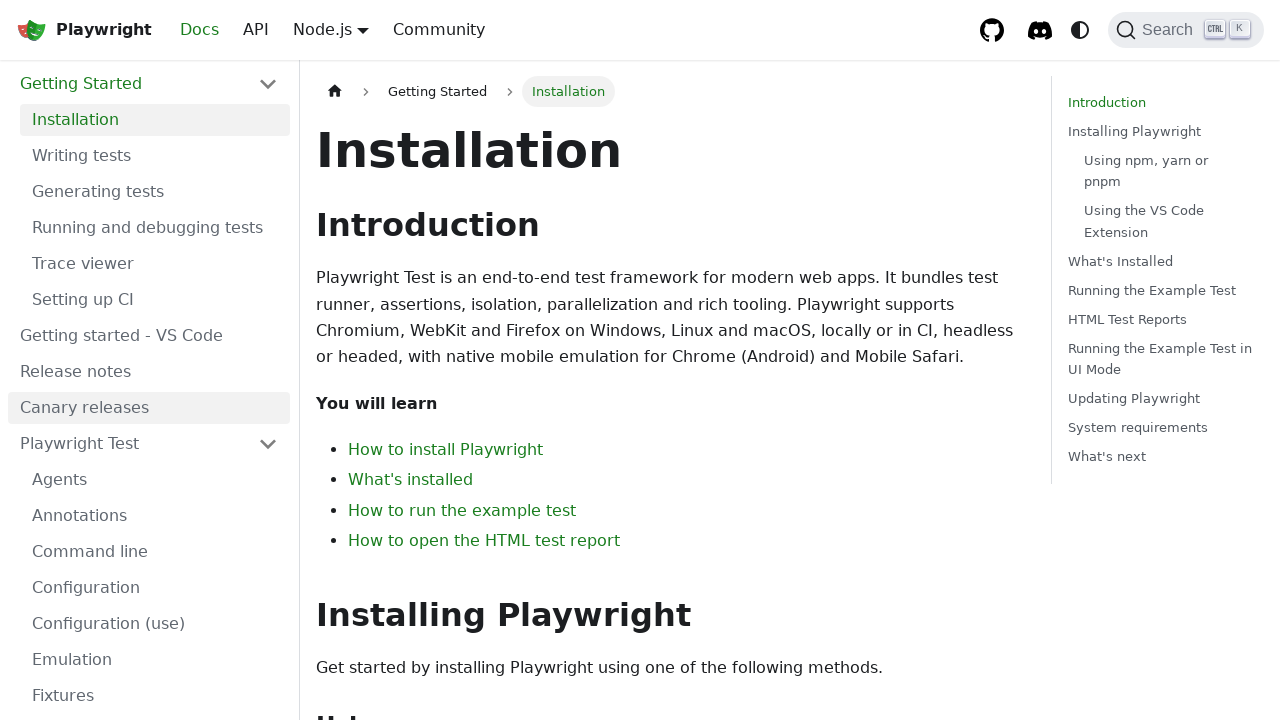

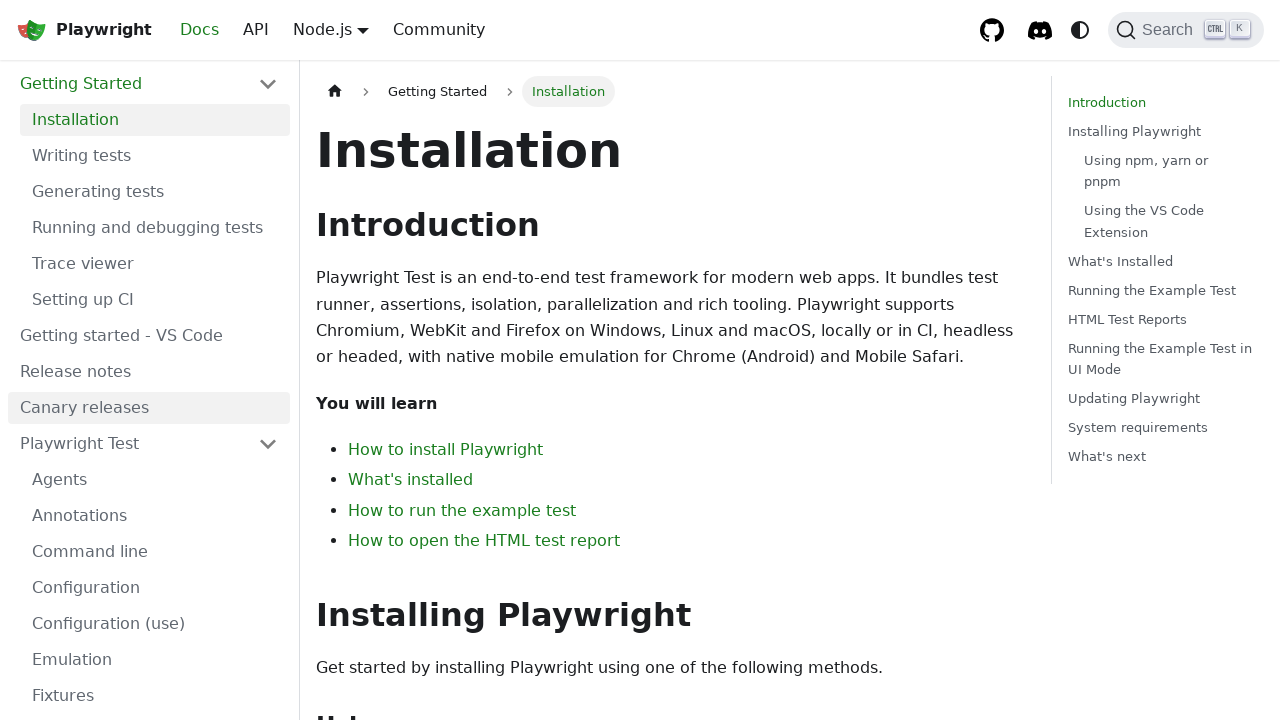